Tests that pressing Escape cancels edits and reverts to original text

Starting URL: https://demo.playwright.dev/todomvc

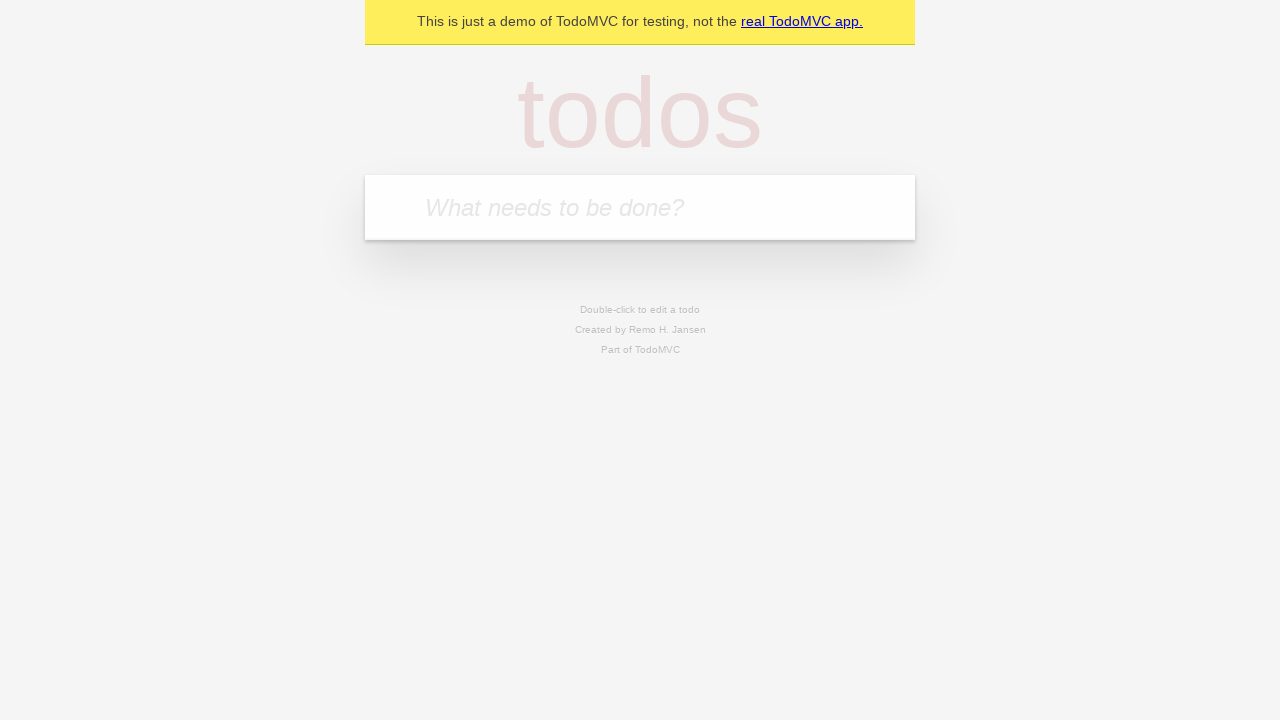

Filled first todo input with 'buy some cheese' on internal:attr=[placeholder="What needs to be done?"i]
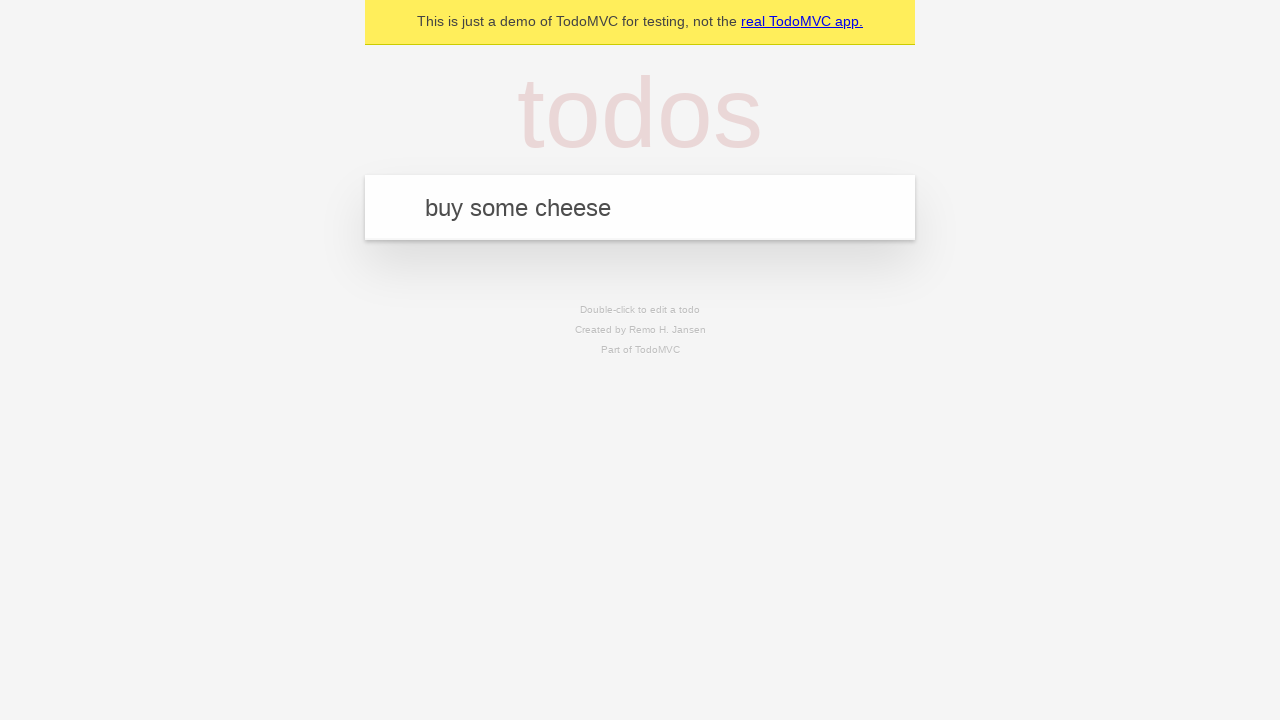

Pressed Enter to create first todo on internal:attr=[placeholder="What needs to be done?"i]
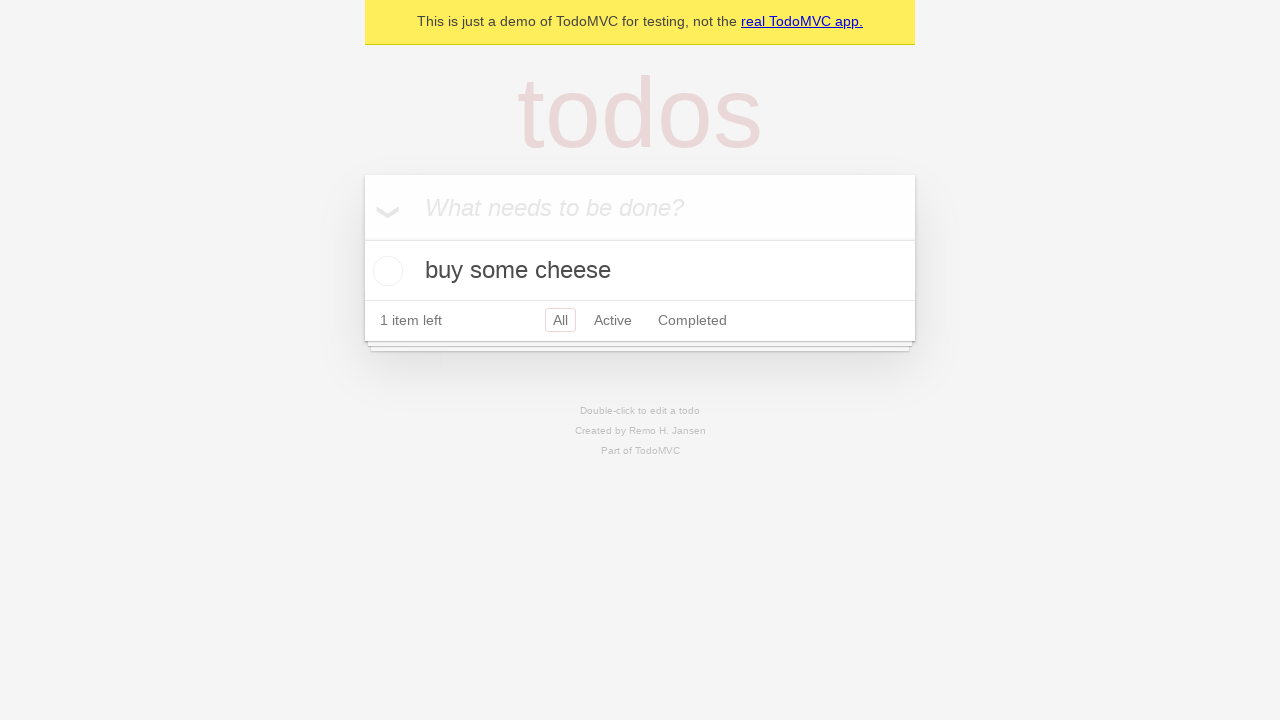

Filled second todo input with 'feed the cat' on internal:attr=[placeholder="What needs to be done?"i]
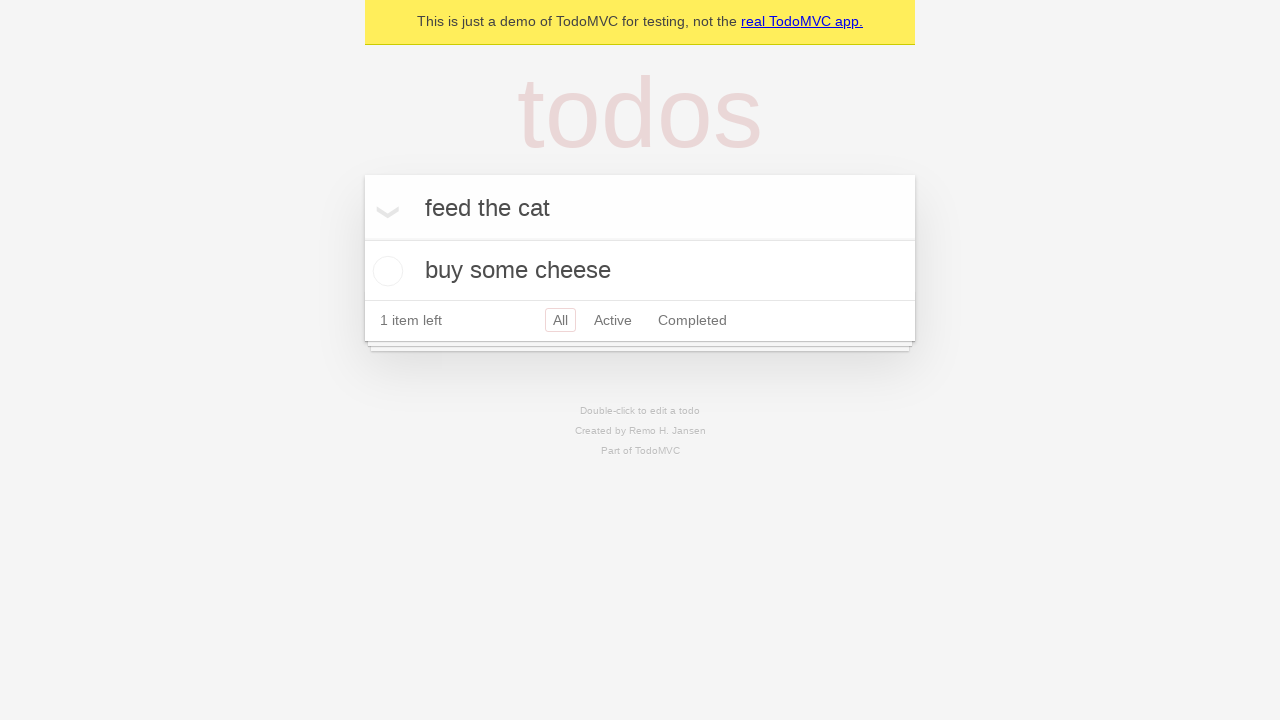

Pressed Enter to create second todo on internal:attr=[placeholder="What needs to be done?"i]
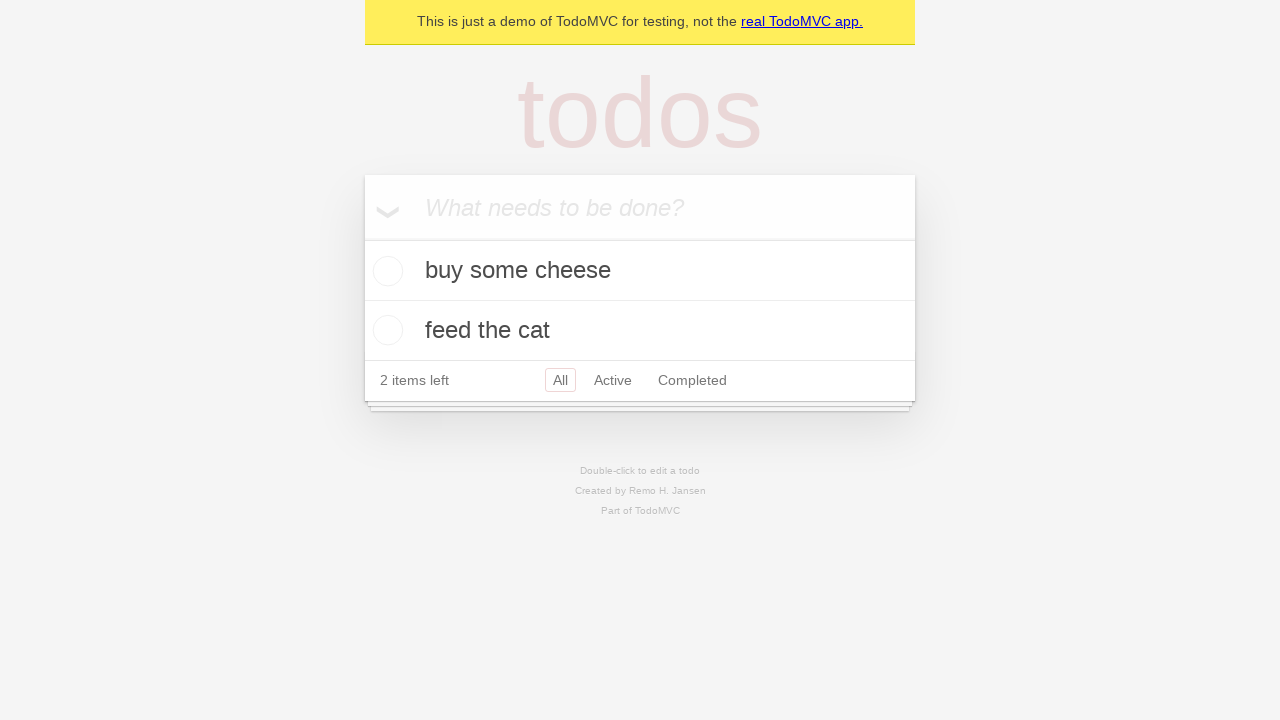

Filled third todo input with 'book a doctors appointment' on internal:attr=[placeholder="What needs to be done?"i]
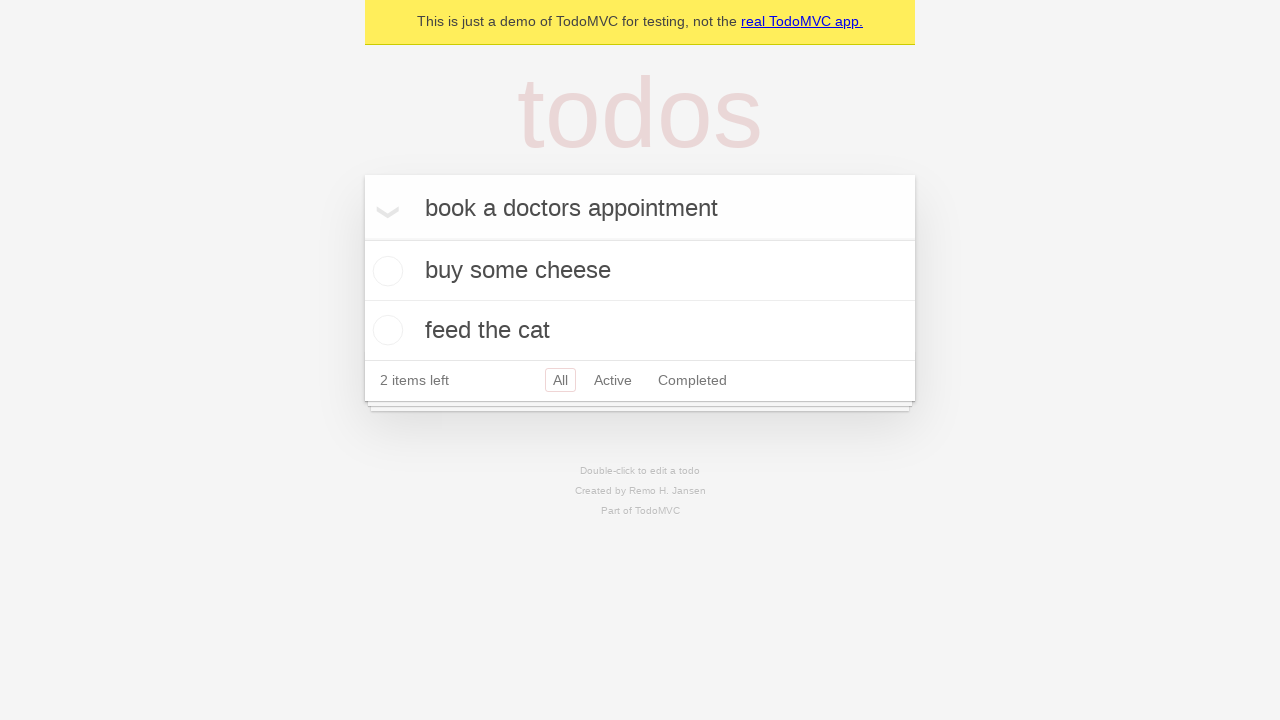

Pressed Enter to create third todo on internal:attr=[placeholder="What needs to be done?"i]
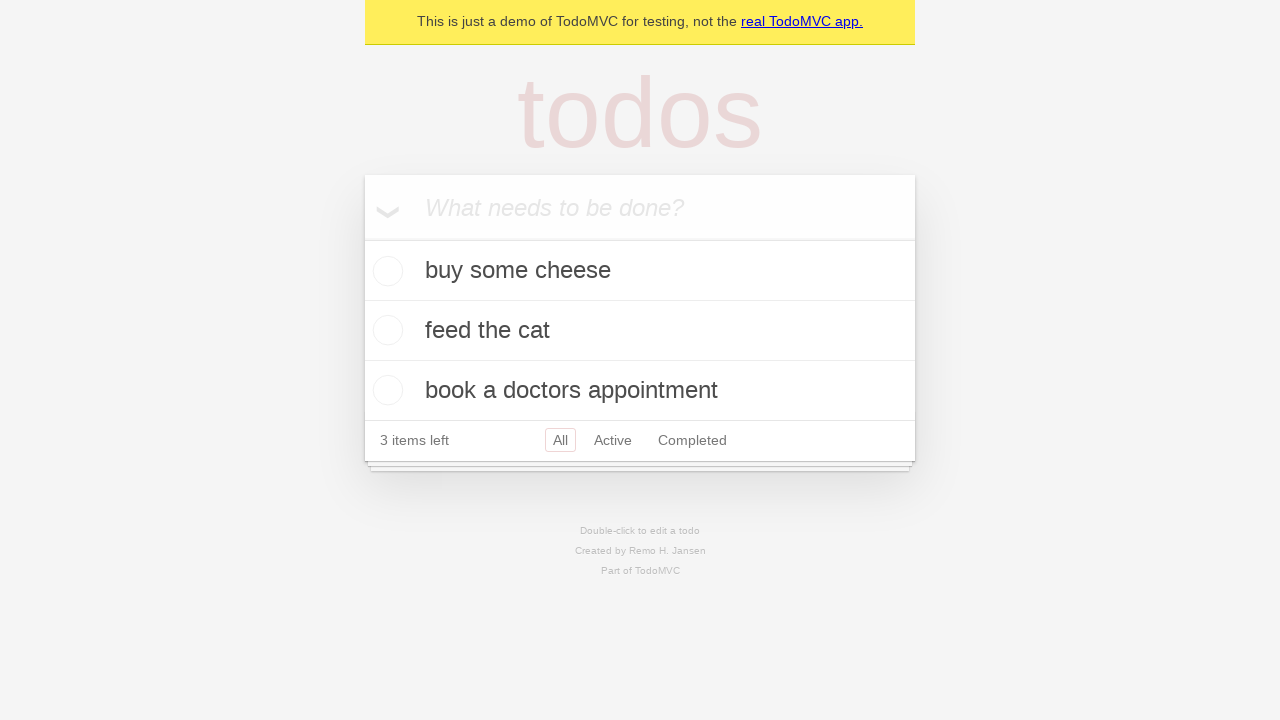

Double-clicked second todo item to enter edit mode at (640, 331) on internal:testid=[data-testid="todo-item"s] >> nth=1
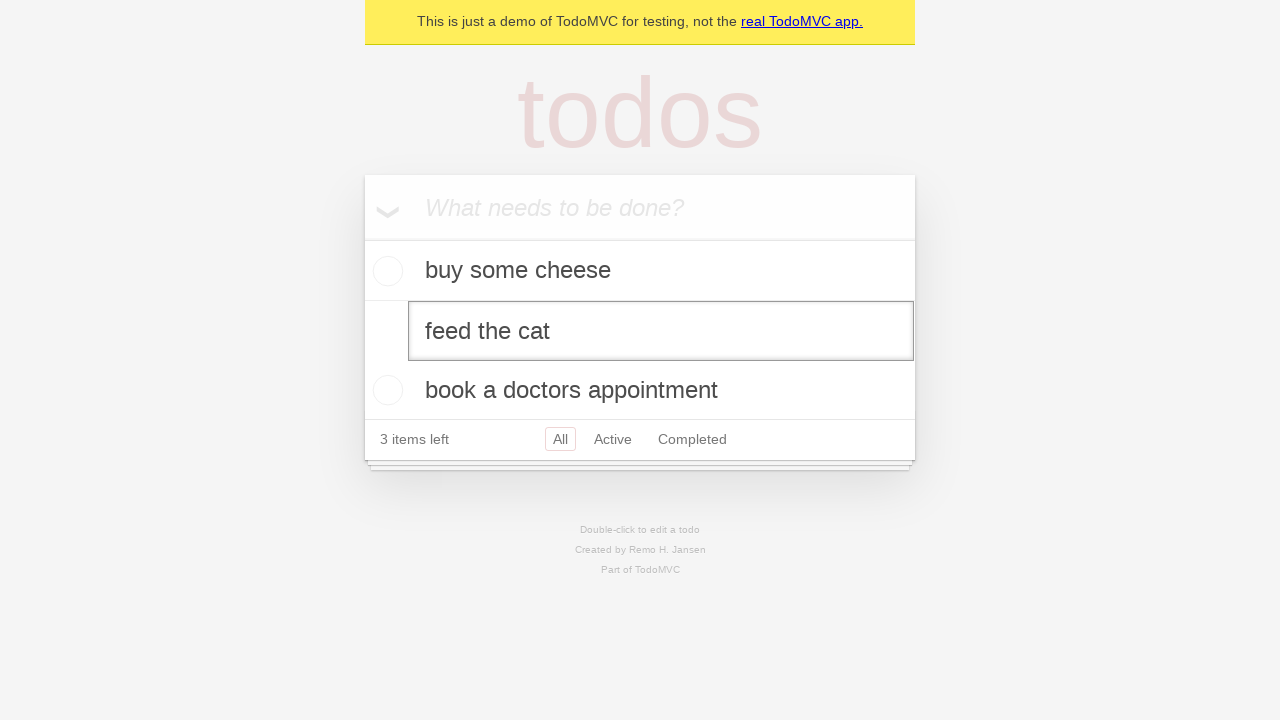

Filled edit textbox with 'buy some sausages' on internal:testid=[data-testid="todo-item"s] >> nth=1 >> internal:role=textbox[nam
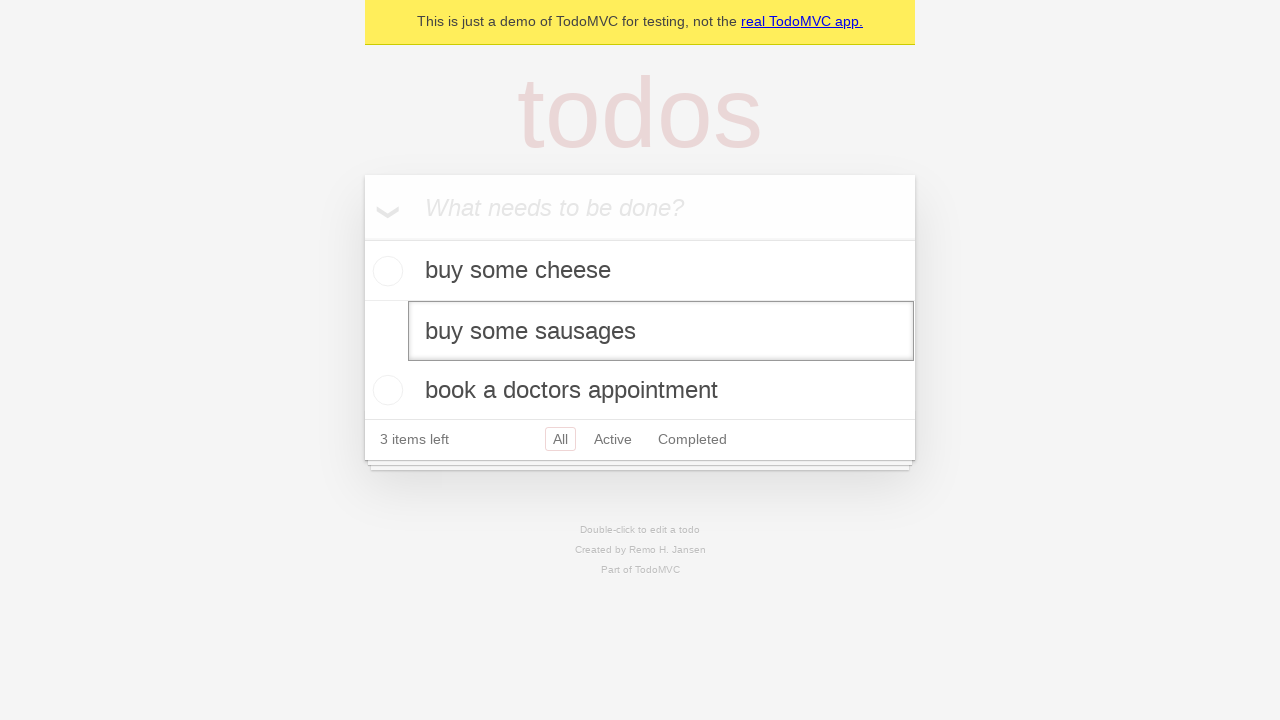

Pressed Escape to cancel edit and revert to original text on internal:testid=[data-testid="todo-item"s] >> nth=1 >> internal:role=textbox[nam
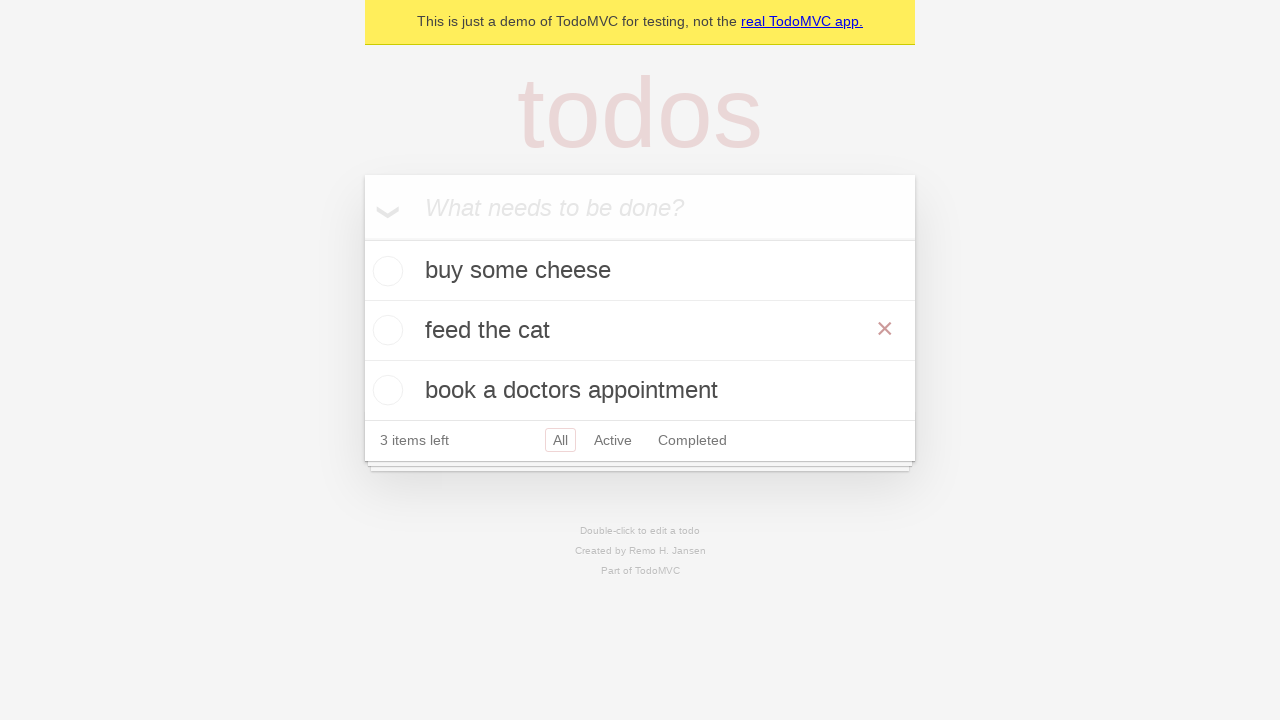

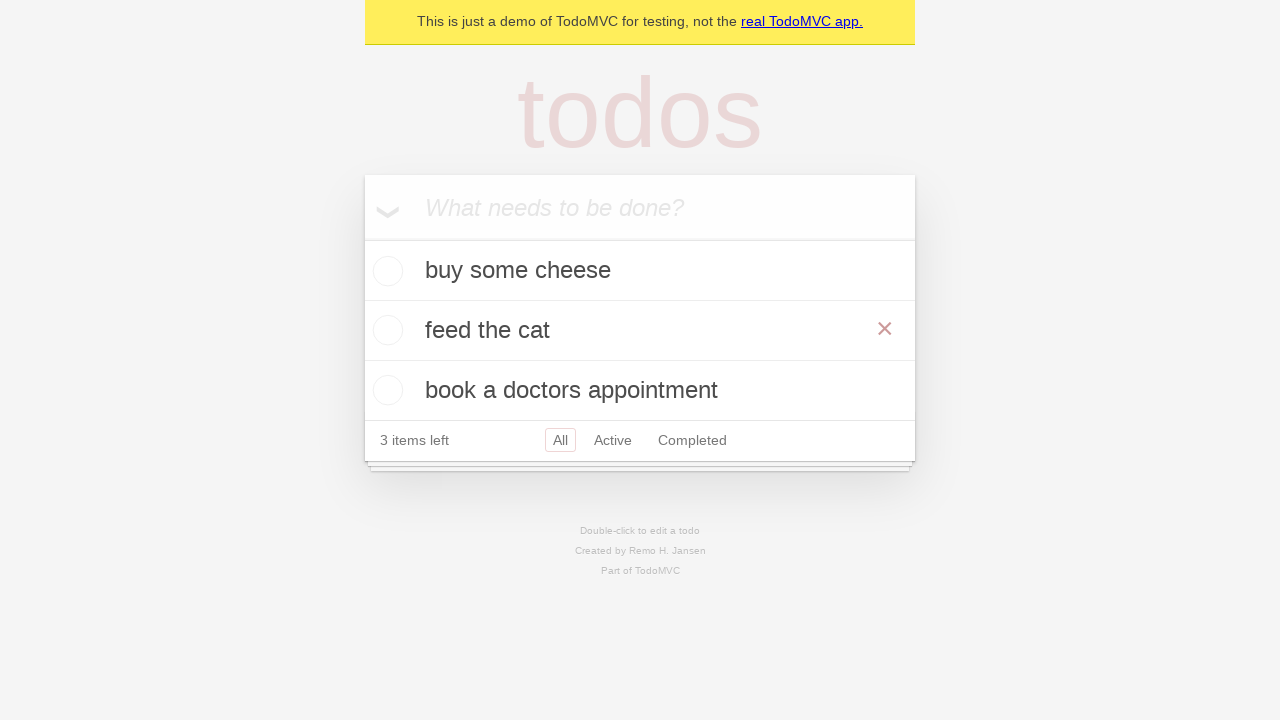